Navigates to the brands page and verifies the page title contains "brands"

Starting URL: https://medmartonline.com/brands/

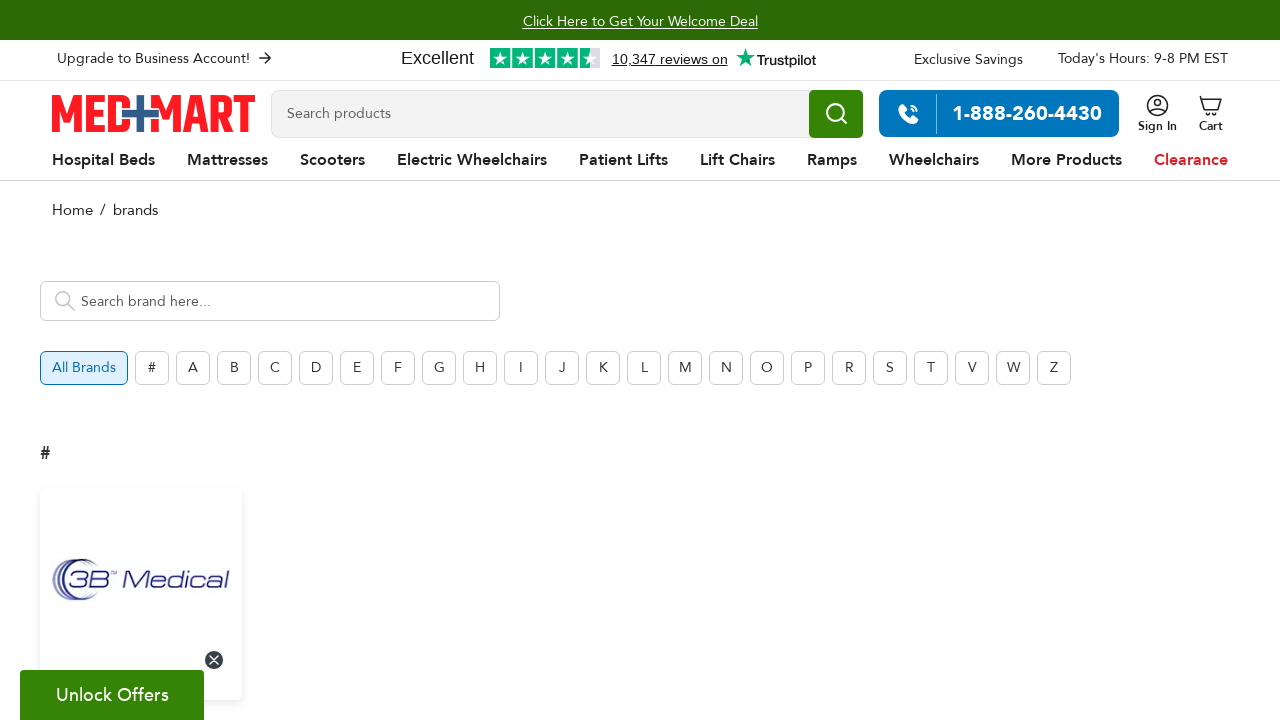

Navigated to brands page at https://medmartonline.com/brands/
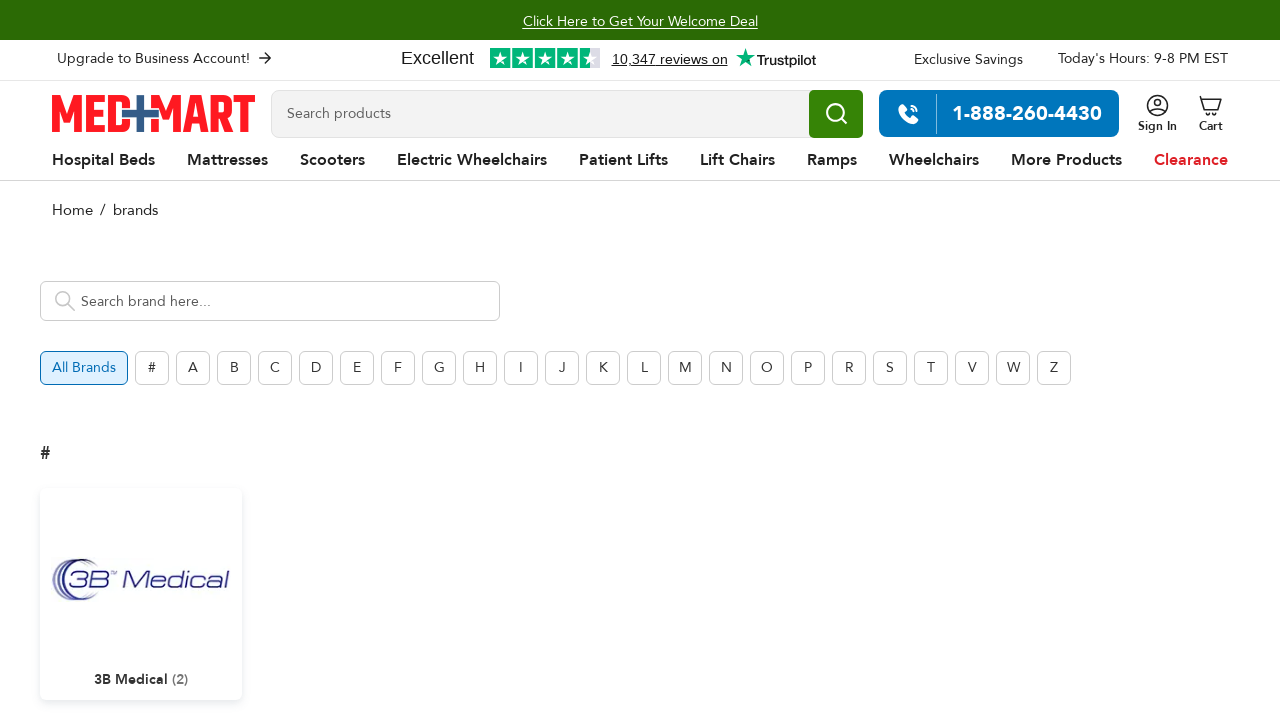

Verified page title contains 'brands'
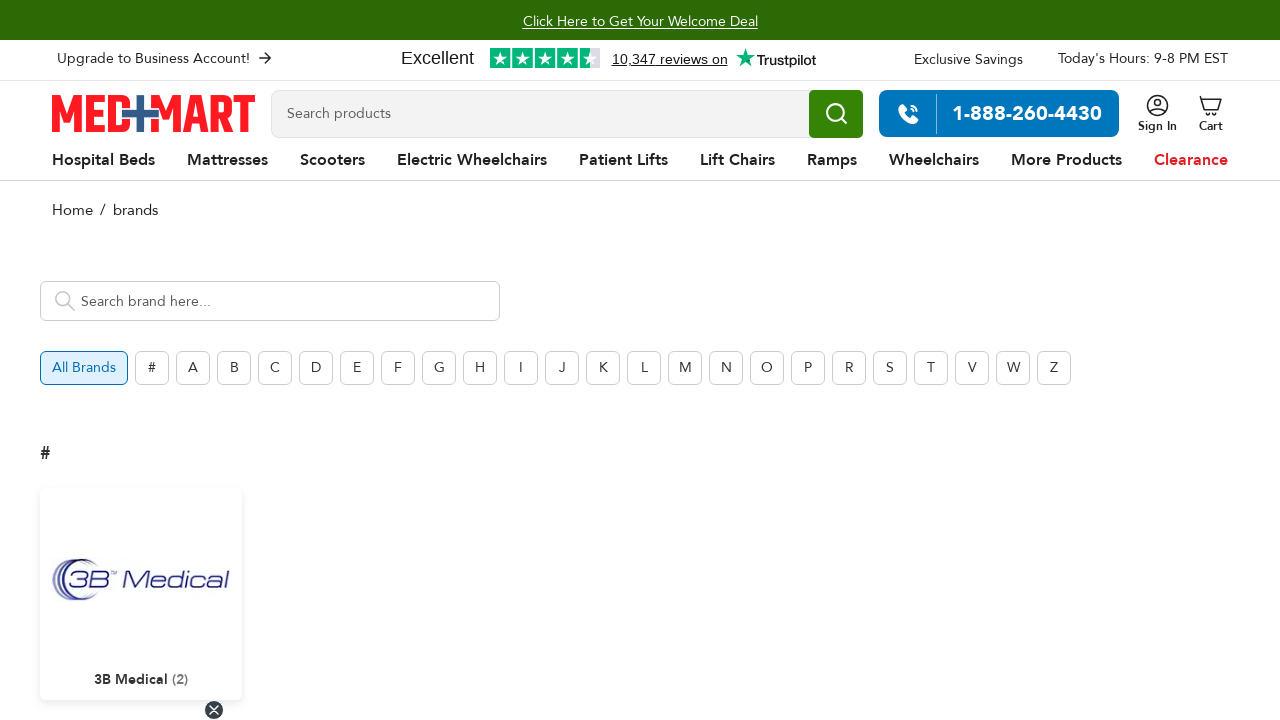

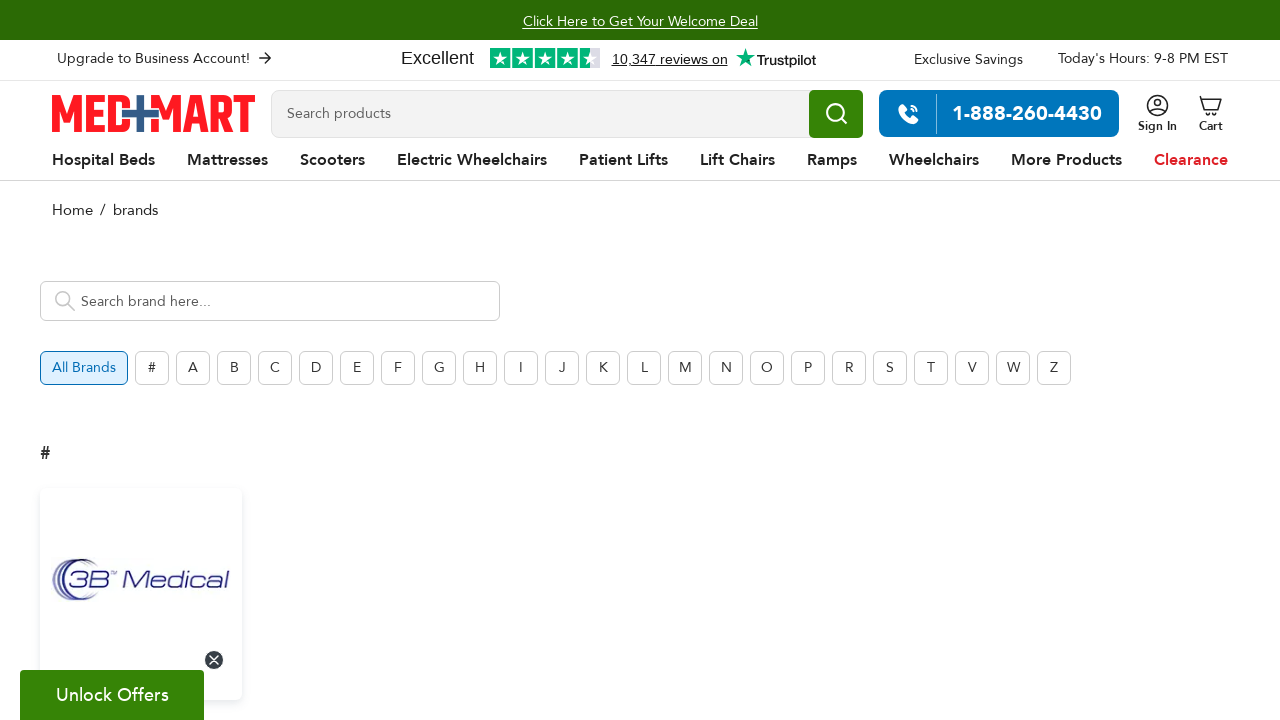